Tests clicking a login button on an e-commerce page after refreshing, demonstrating element interaction after page refresh.

Starting URL: https://crio-qkart-frontend-qa.vercel.app/

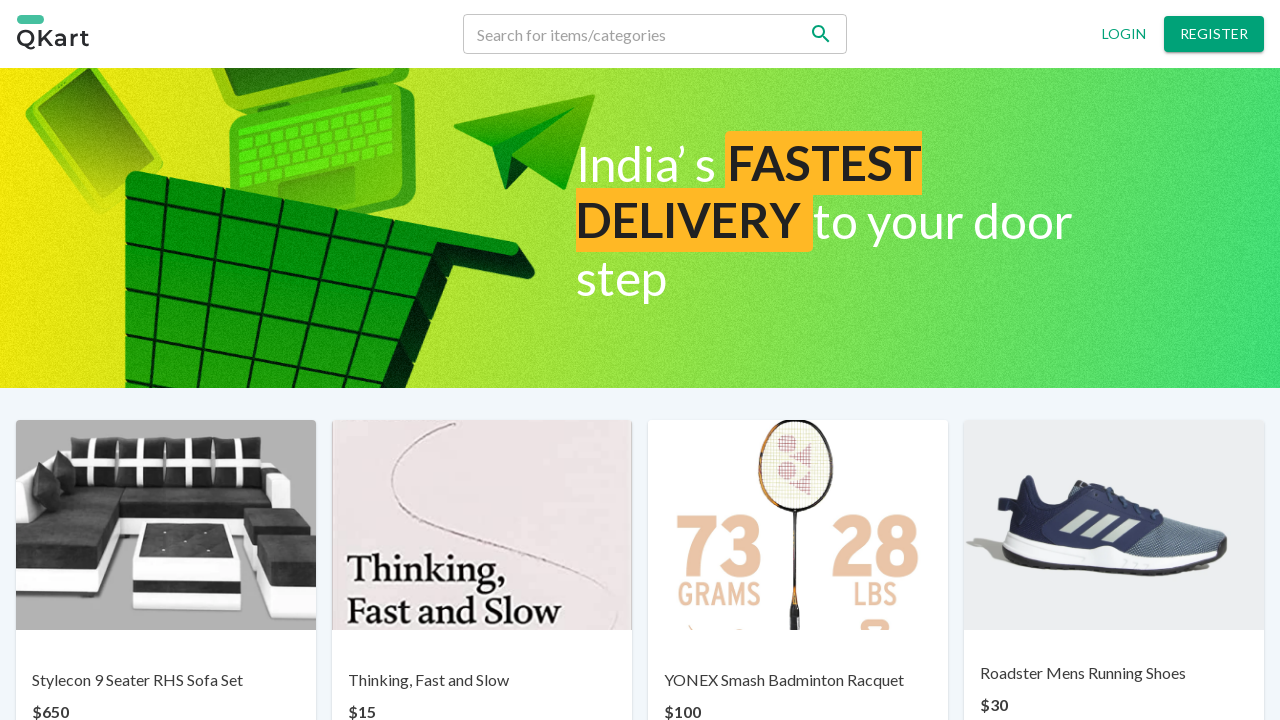

Login button is visible on the e-commerce page
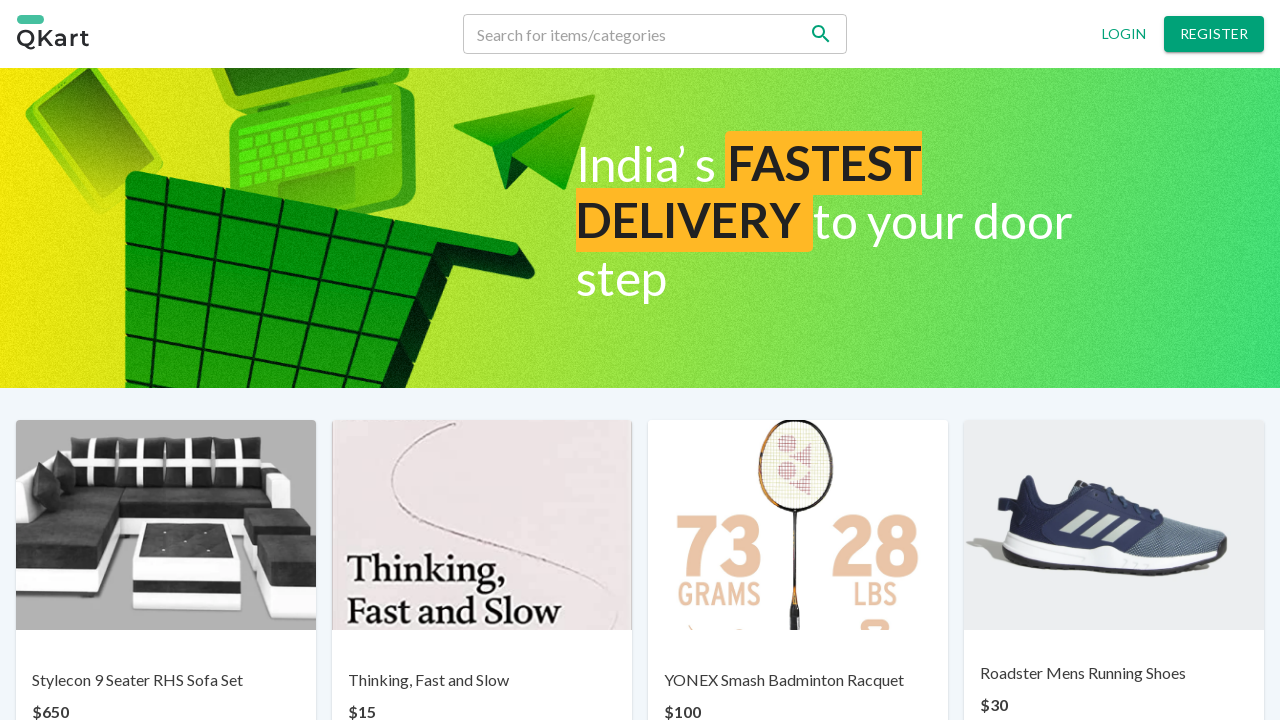

Page refreshed
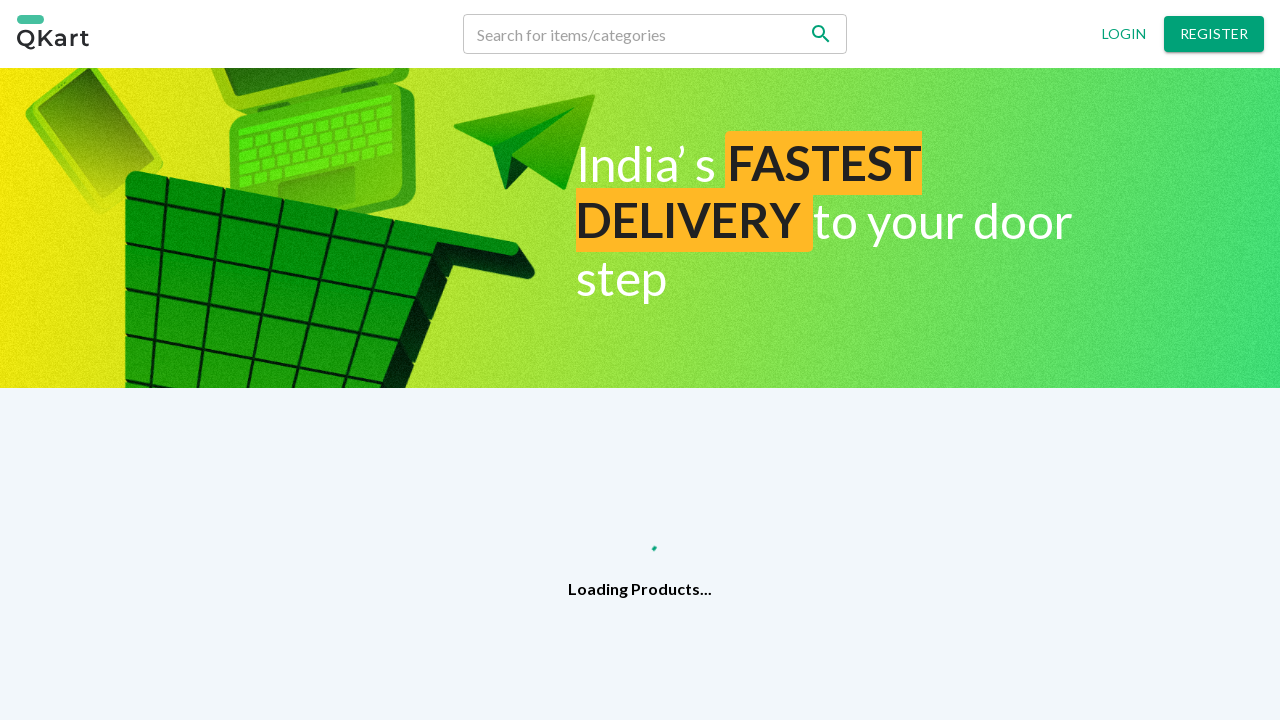

Clicked login button after page refresh at (1124, 34) on xpath=//button[text()='Login']
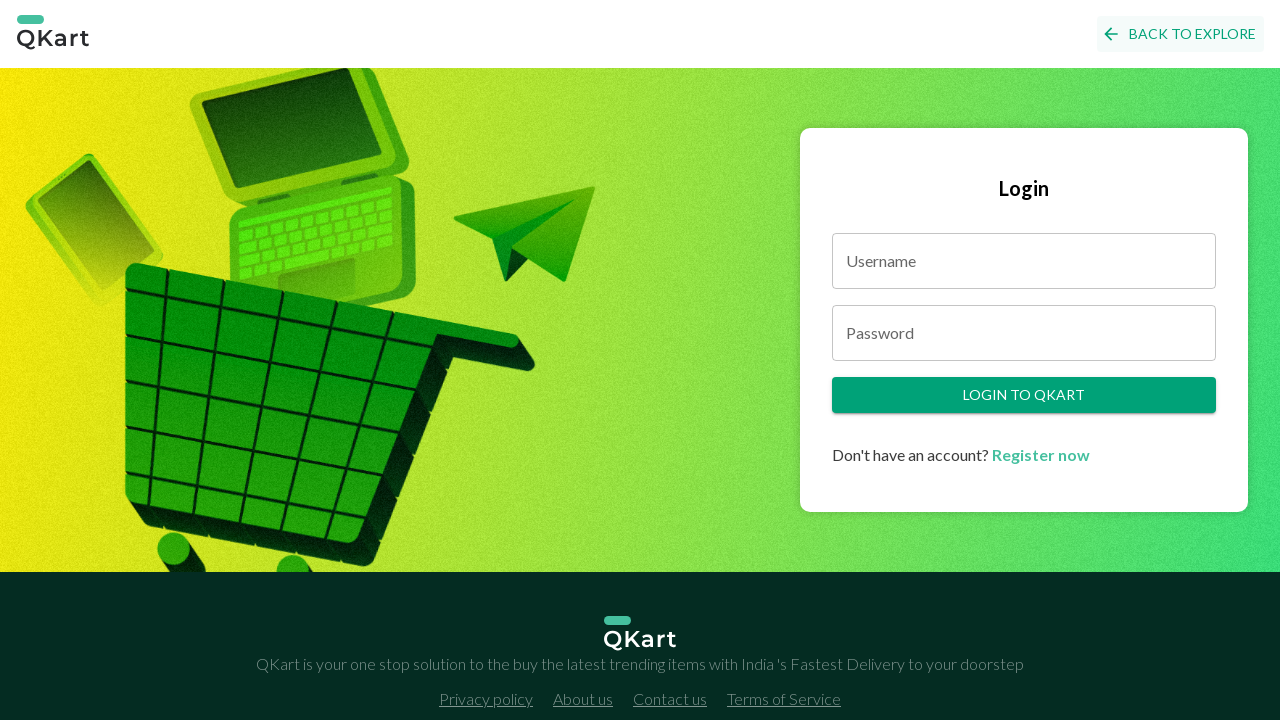

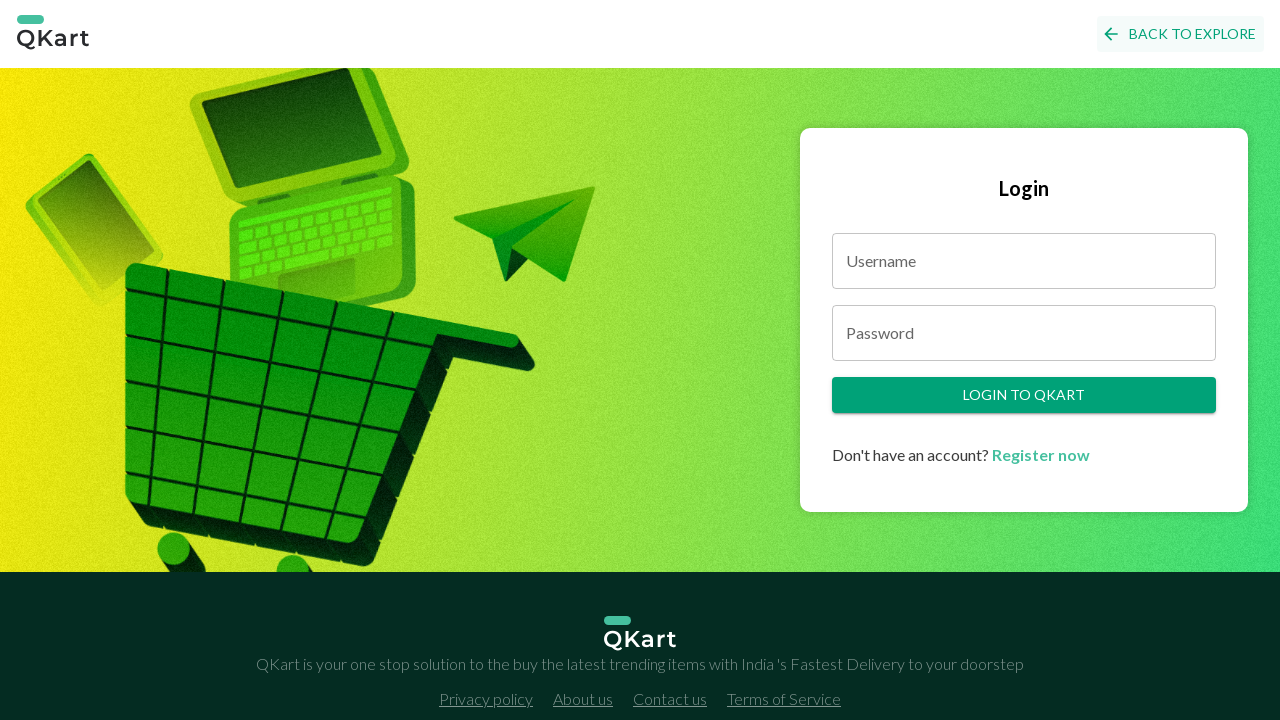